Tests FAQ accordion functionality by clicking the seventh question and verifying its answer becomes visible

Starting URL: https://qa-scooter.praktikum-services.ru/

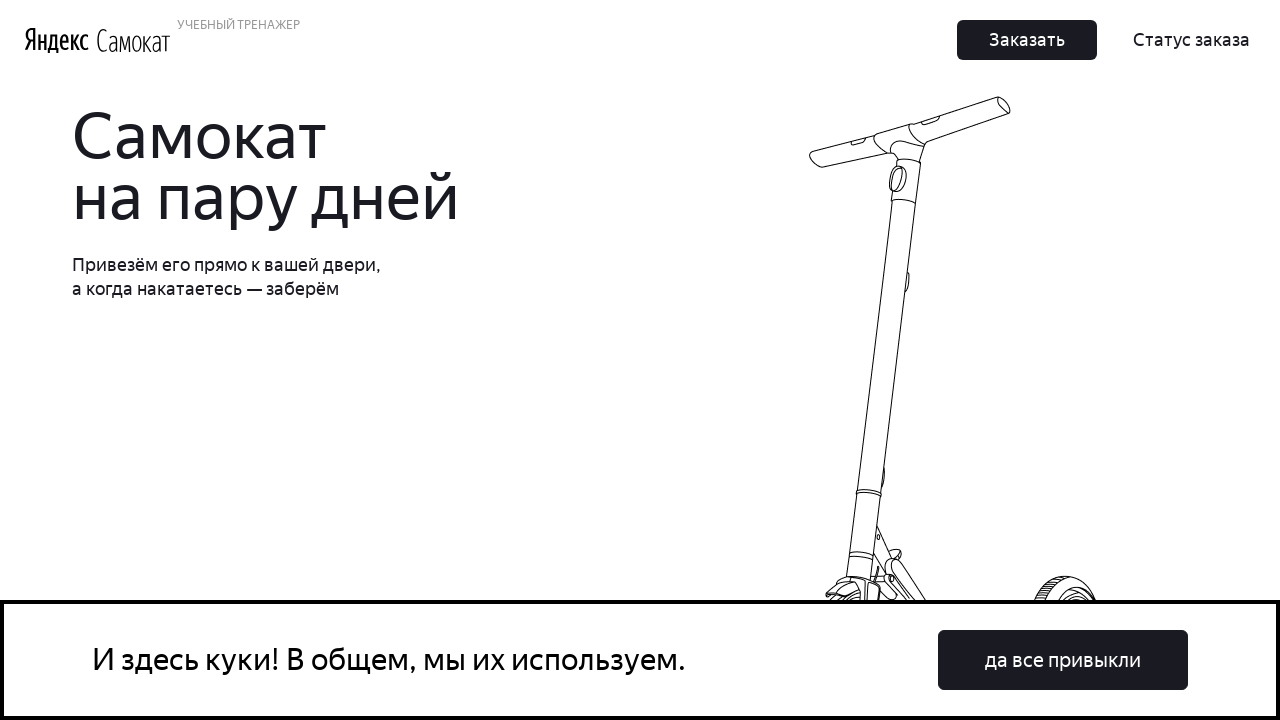

Scrolled to FAQ section
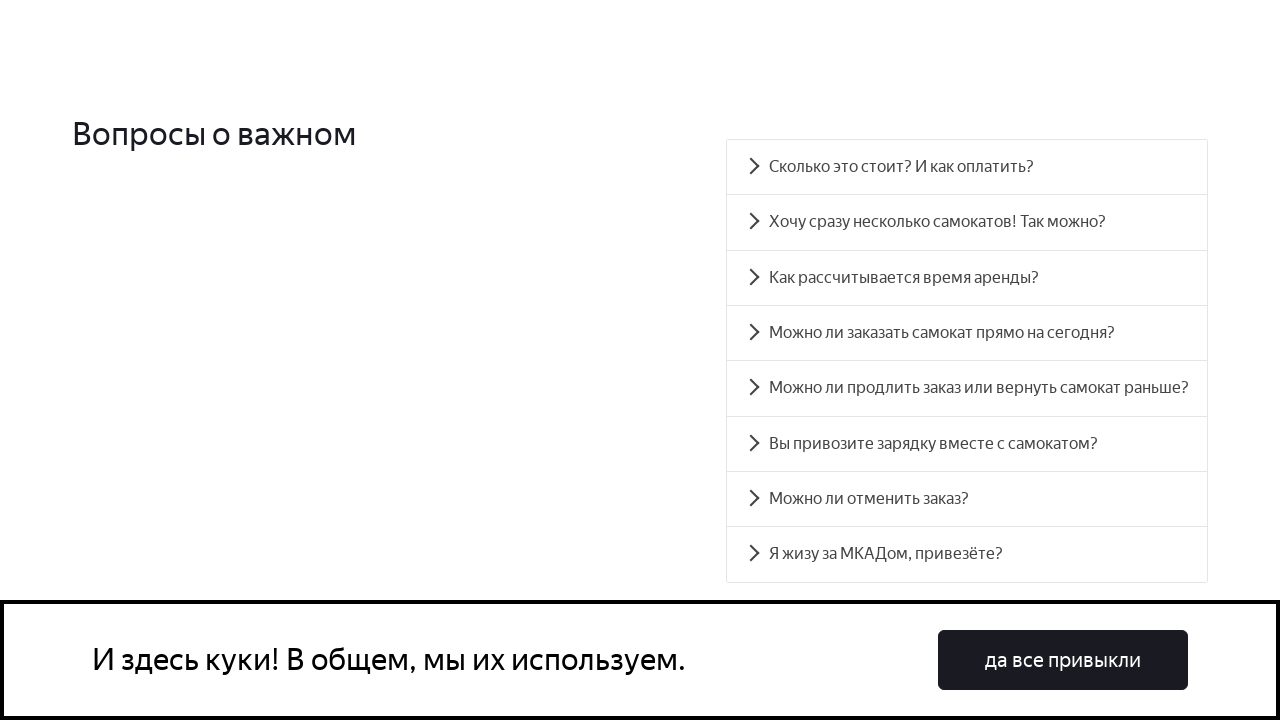

Clicked seventh FAQ question at (967, 499) on .Home_FAQ__3uVm4 [data-accordion-component='AccordionItemButton'] >> nth=6
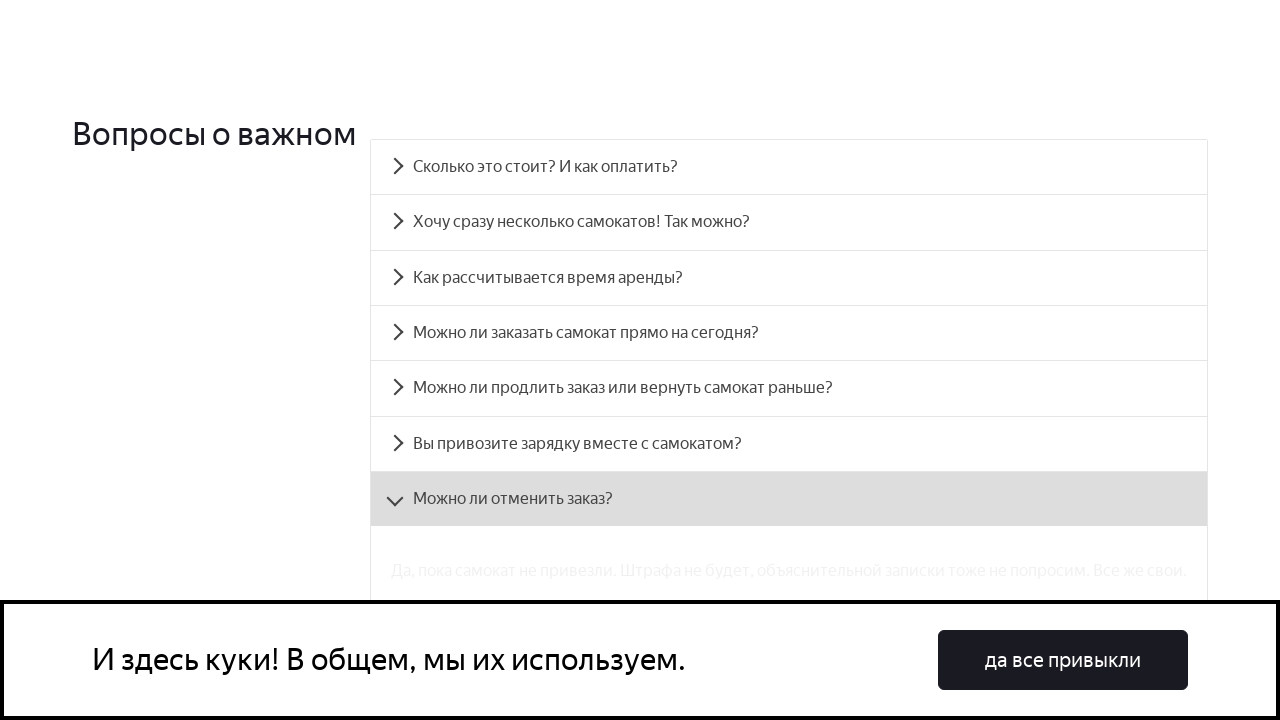

Seventh FAQ answer became visible
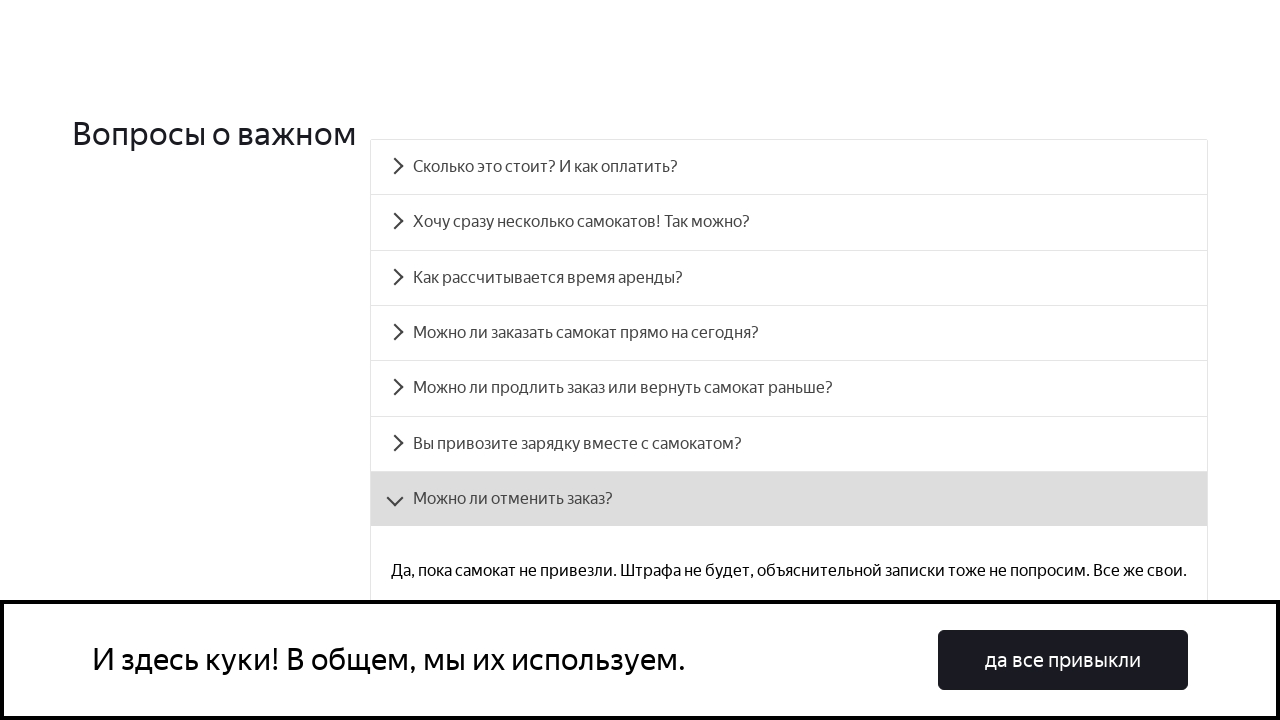

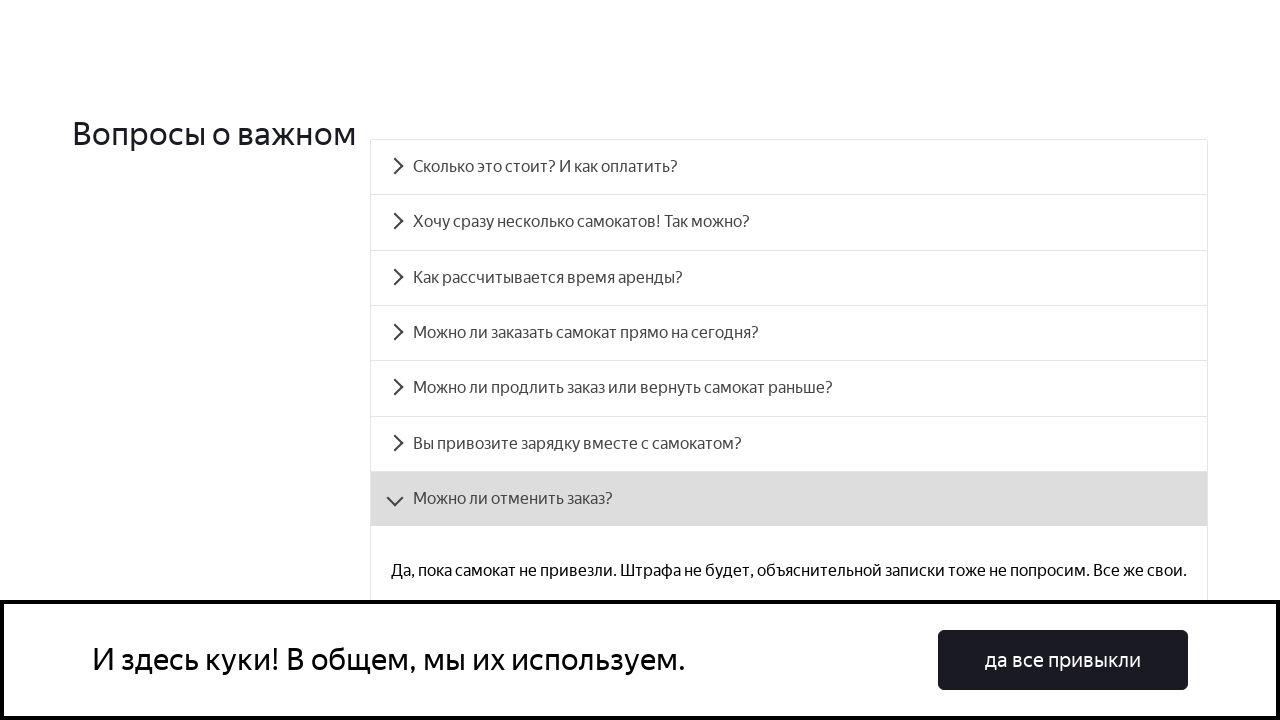